Tests the small modal dialog functionality on DemoQA by clicking the small modal button, verifying the modal appears, and then closing it.

Starting URL: https://demoqa.com/modal-dialogs

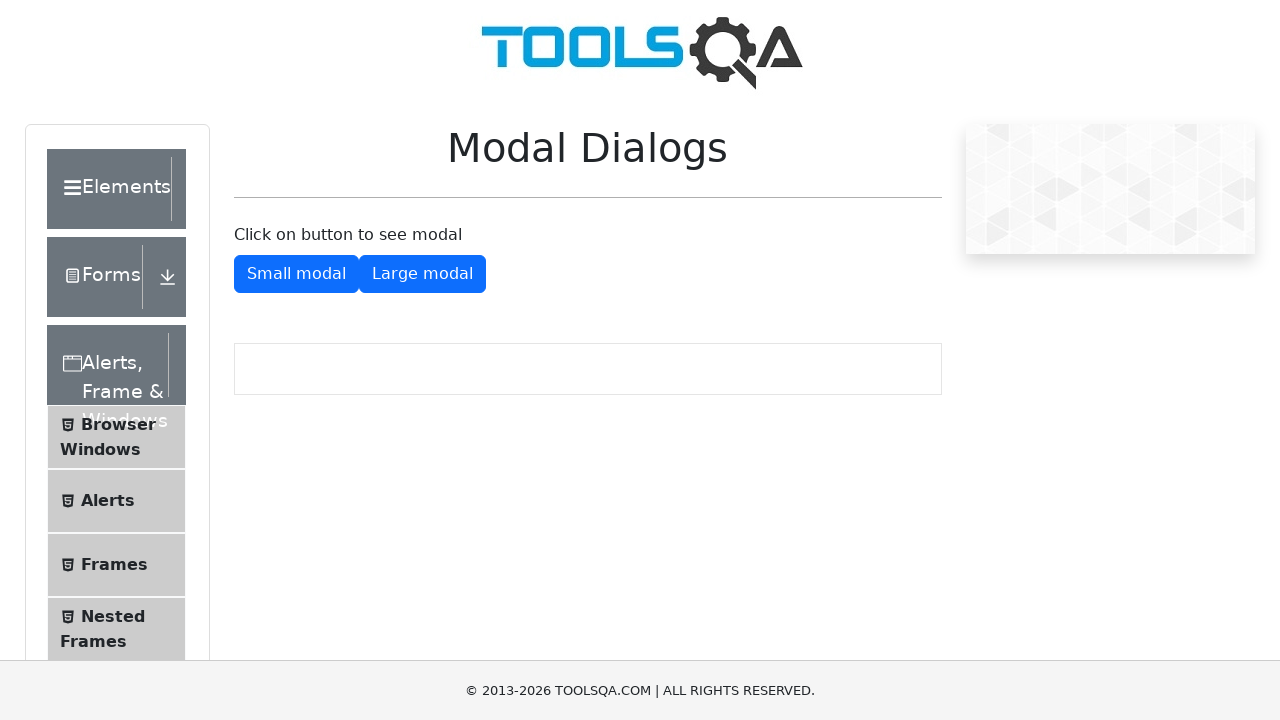

Clicked the small modal button to open modal dialog at (296, 274) on #showSmallModal
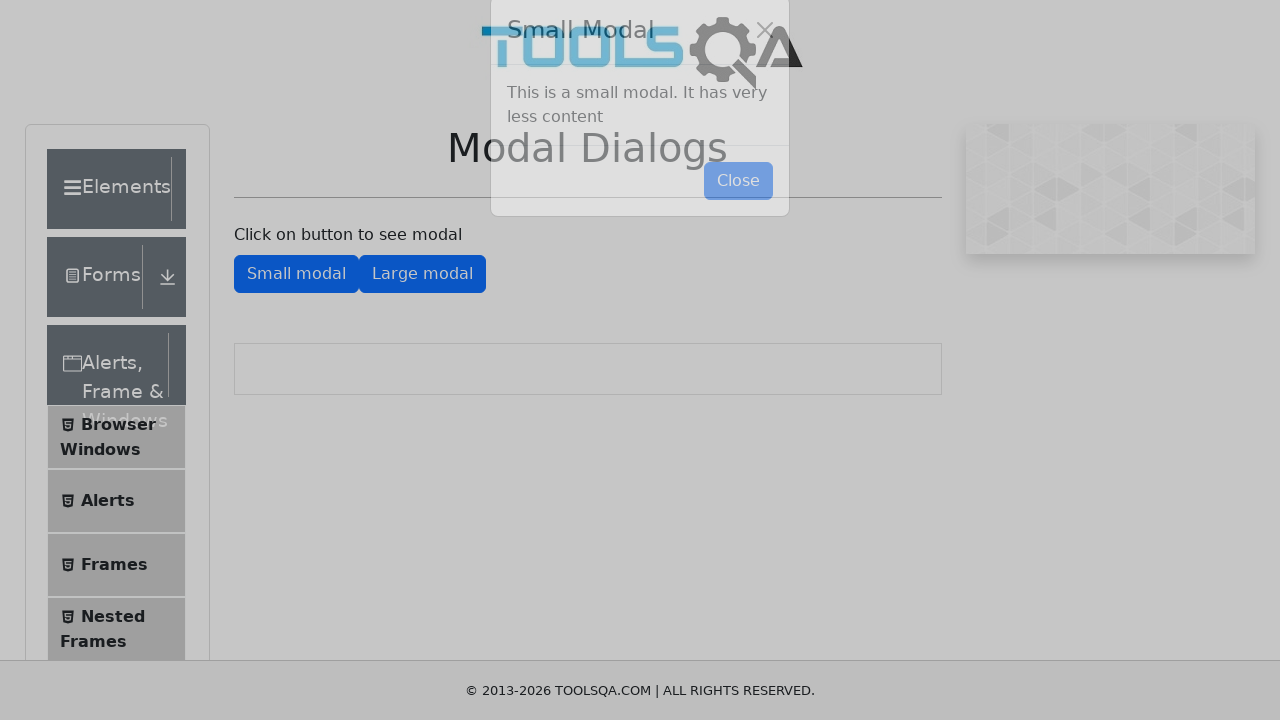

Small modal dialog appeared and is visible
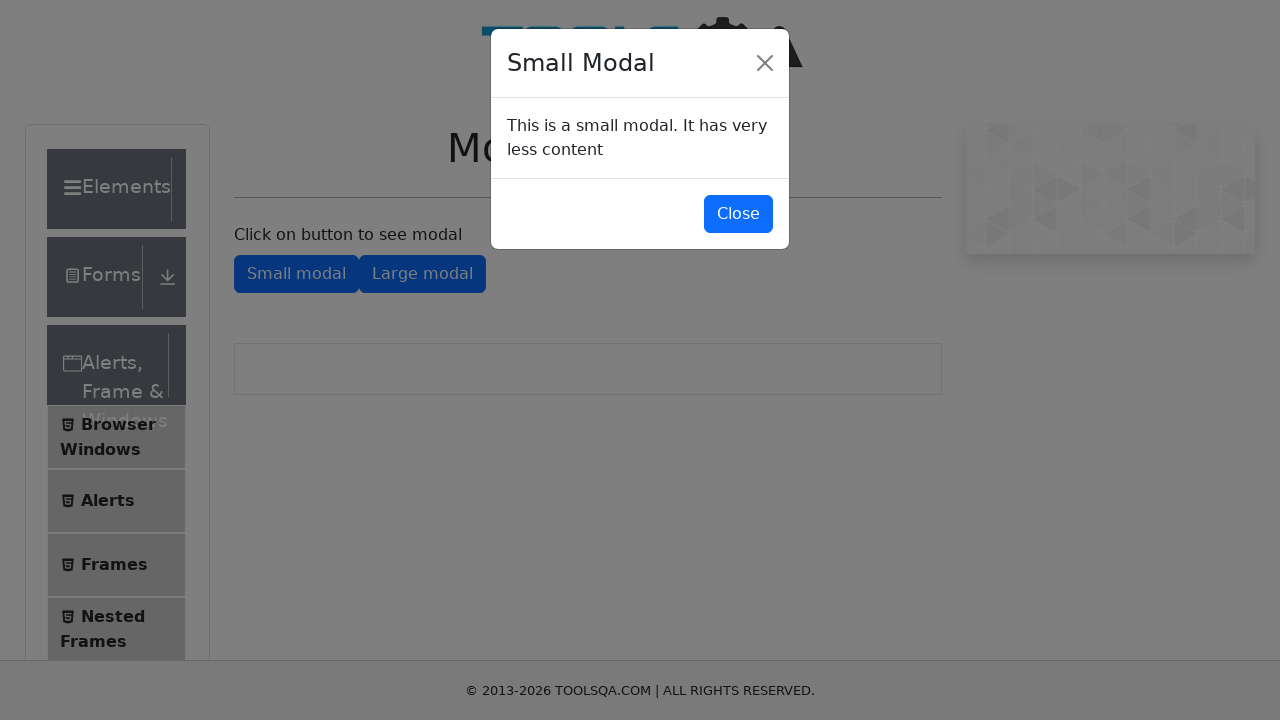

Clicked the close button on the small modal at (738, 214) on #closeSmallModal
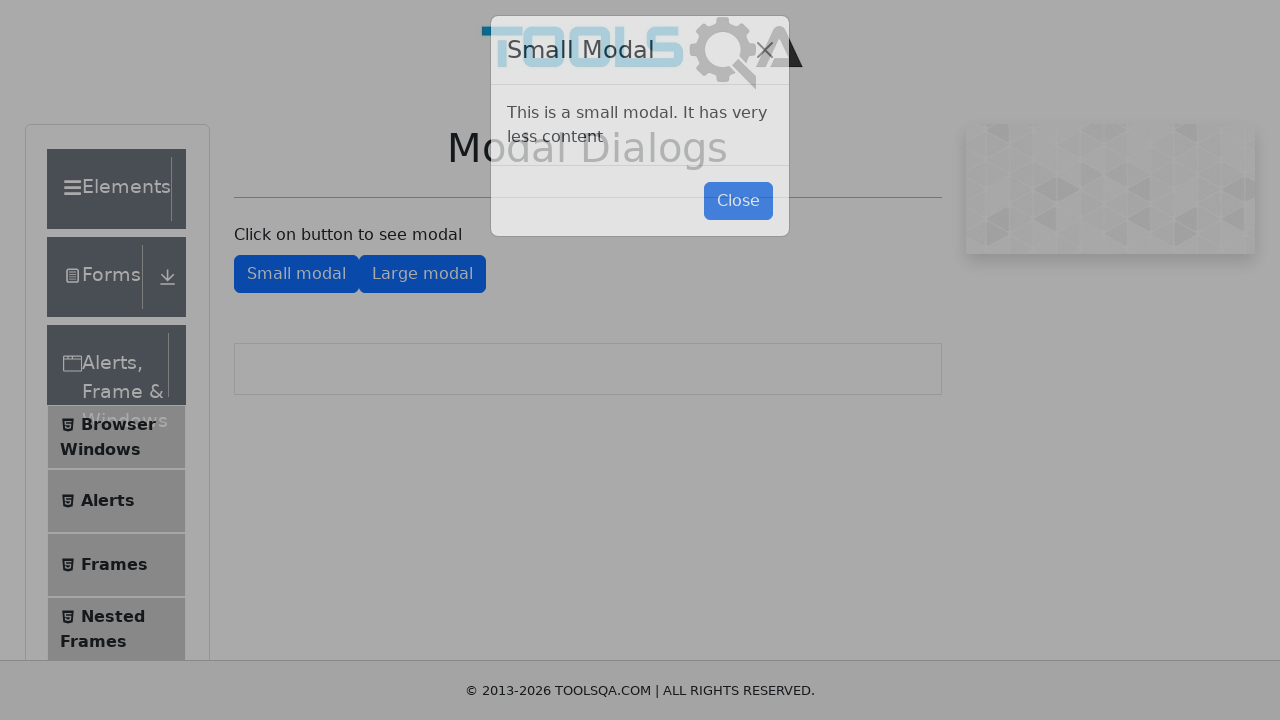

Small modal dialog closed successfully
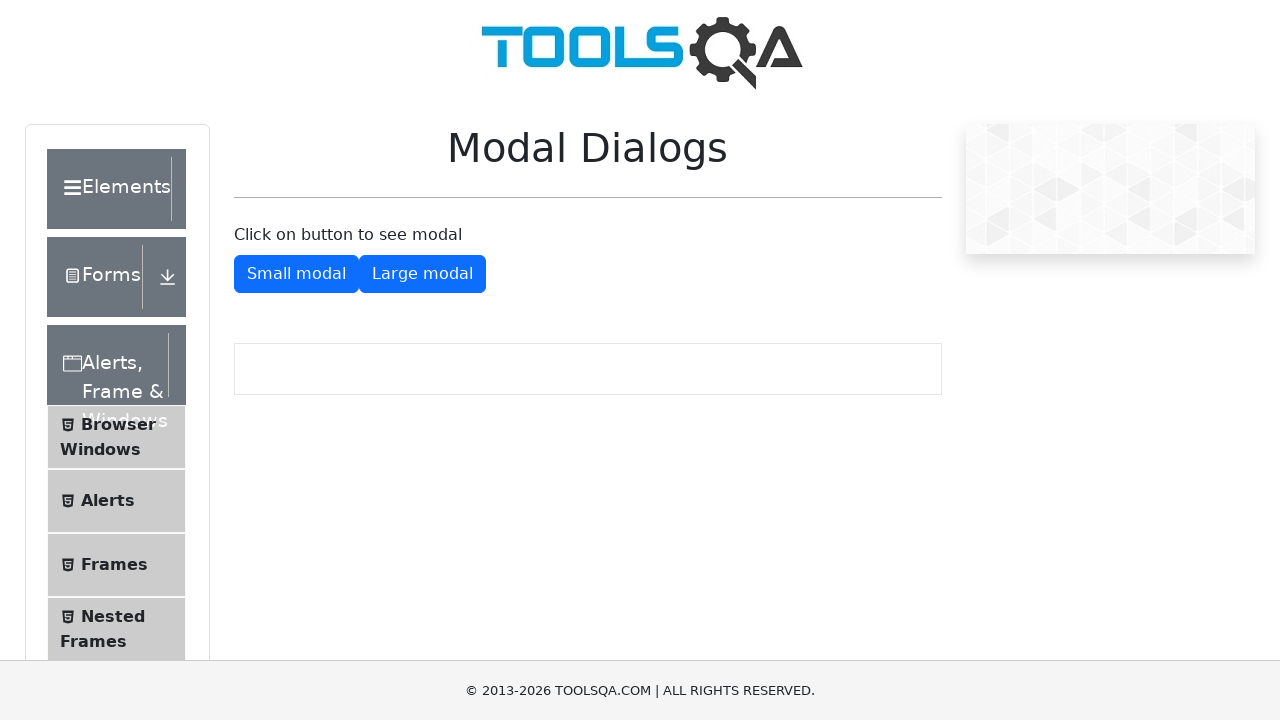

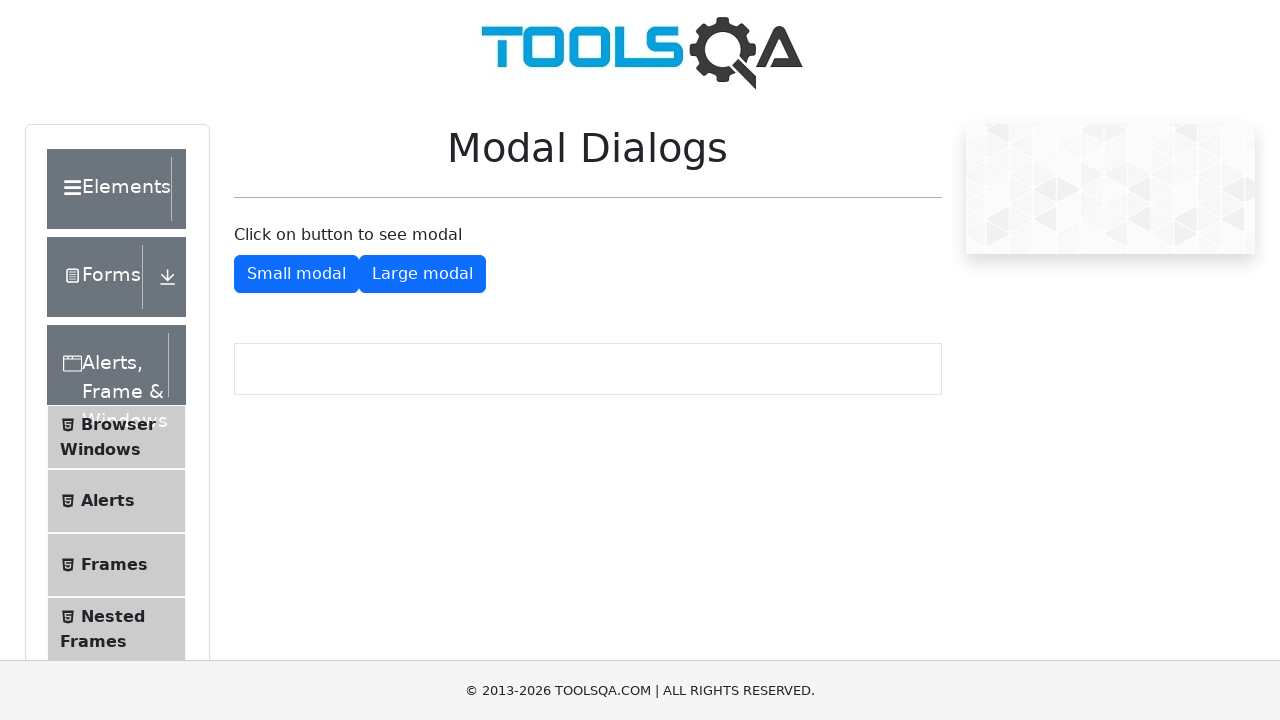